Tests a slow calculator by setting a 45-second delay, performing an addition operation (7 + 8), and verifying the result equals 15

Starting URL: https://bonigarcia.dev/selenium-webdriver-java/slow-calculator.html

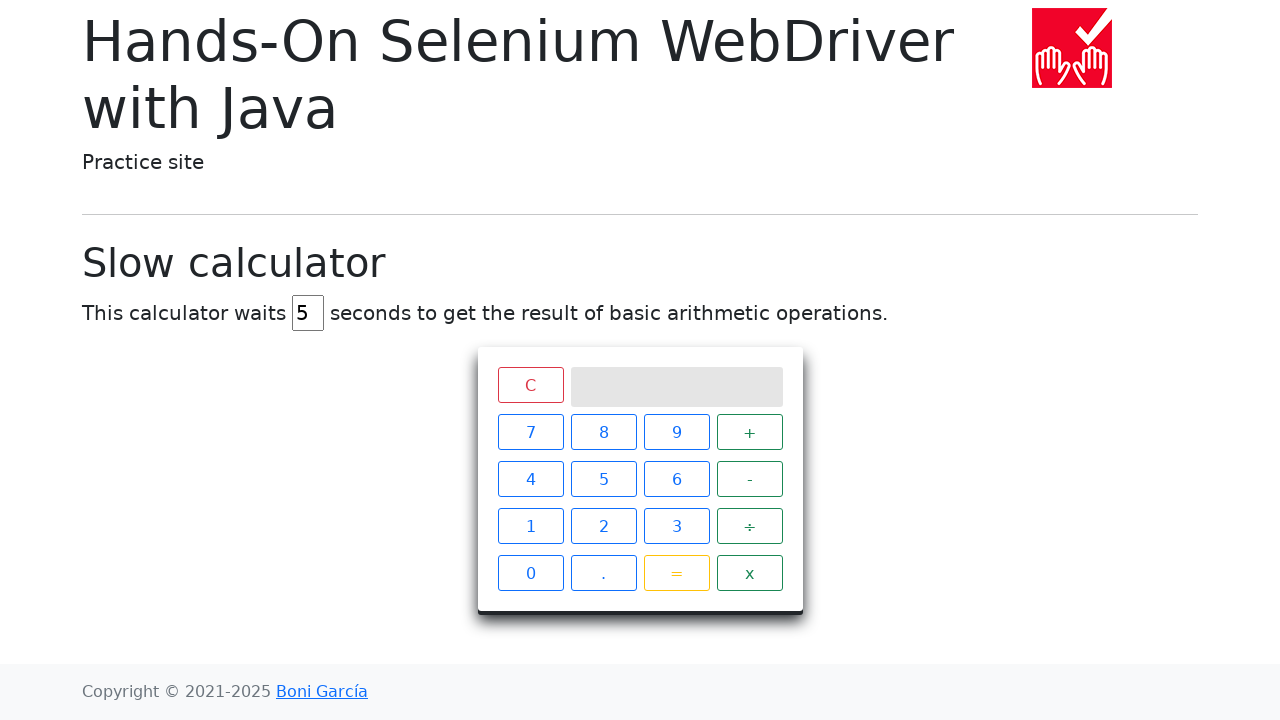

Cleared the delay input field on #delay
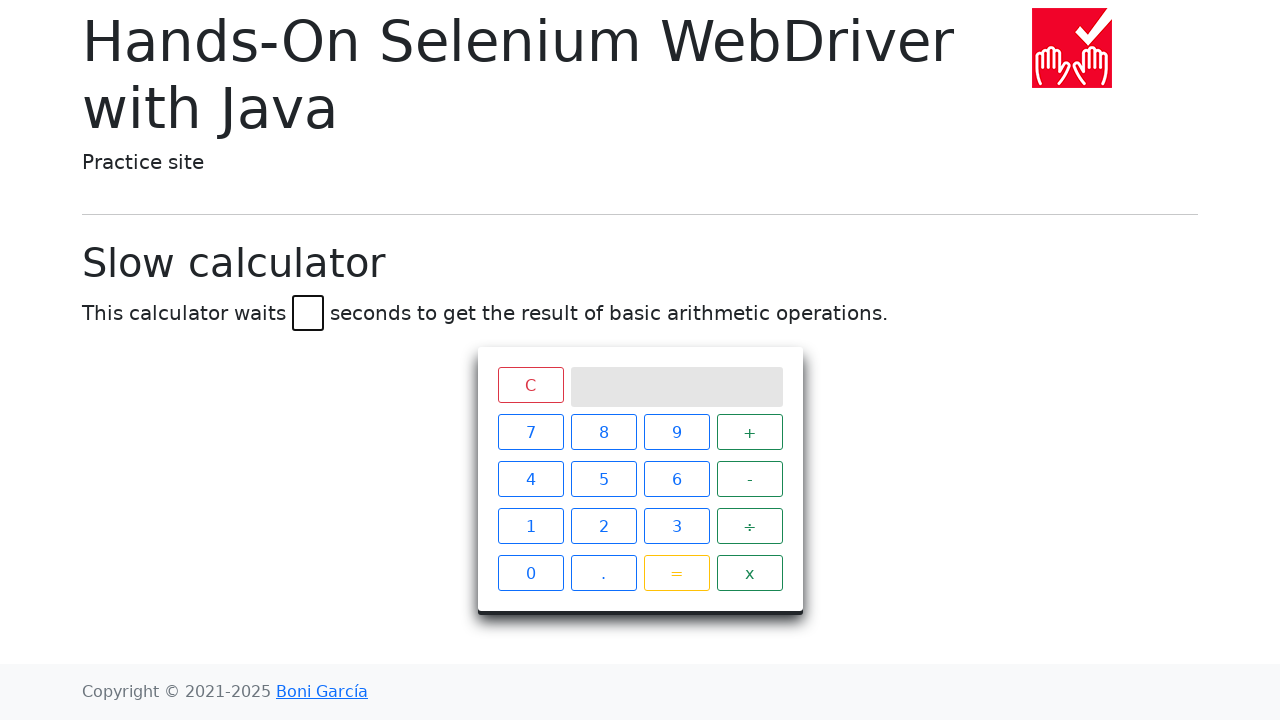

Set delay to 45 seconds on #delay
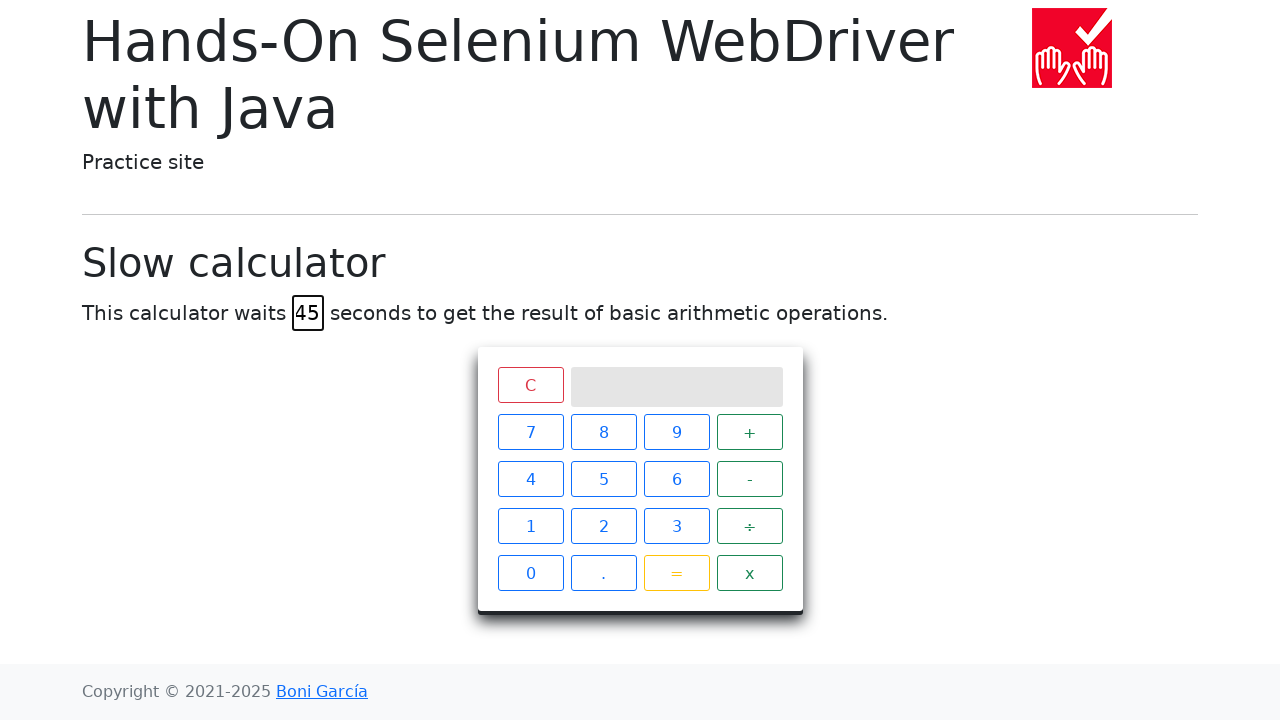

Clicked button 7 at (530, 432) on xpath=//span[text()='7']
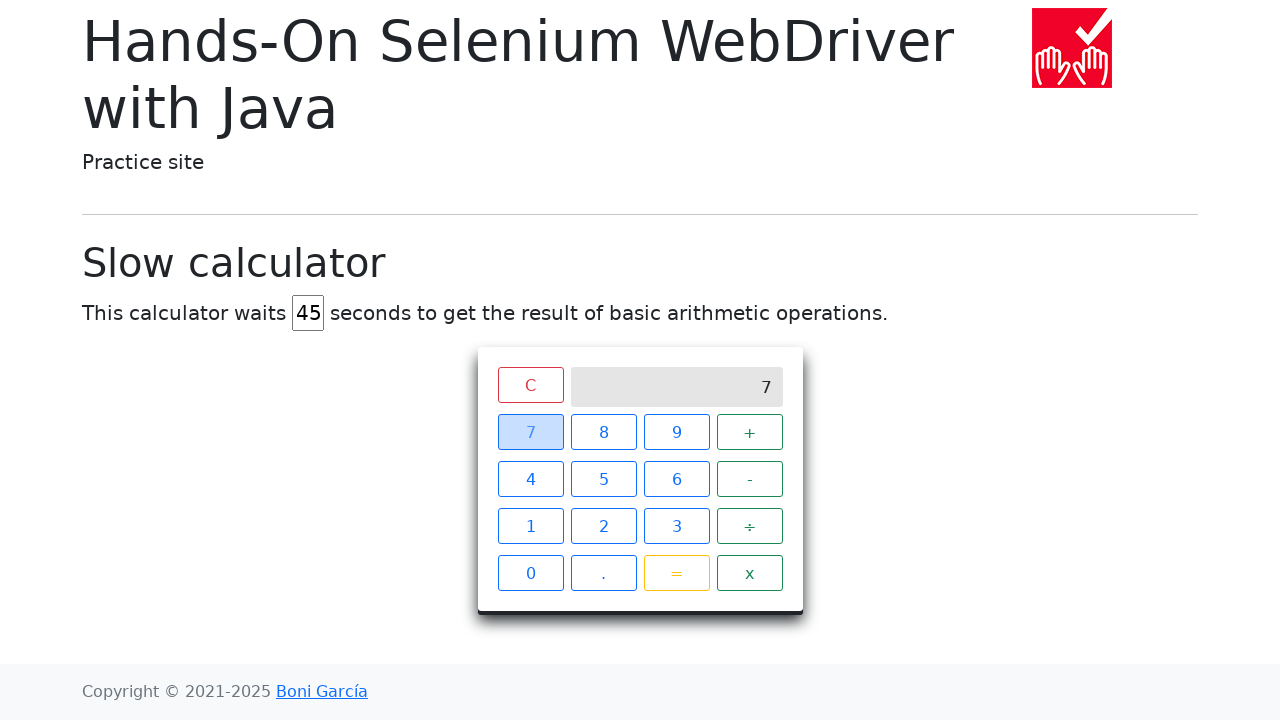

Clicked button + at (750, 432) on xpath=//span[text()='+']
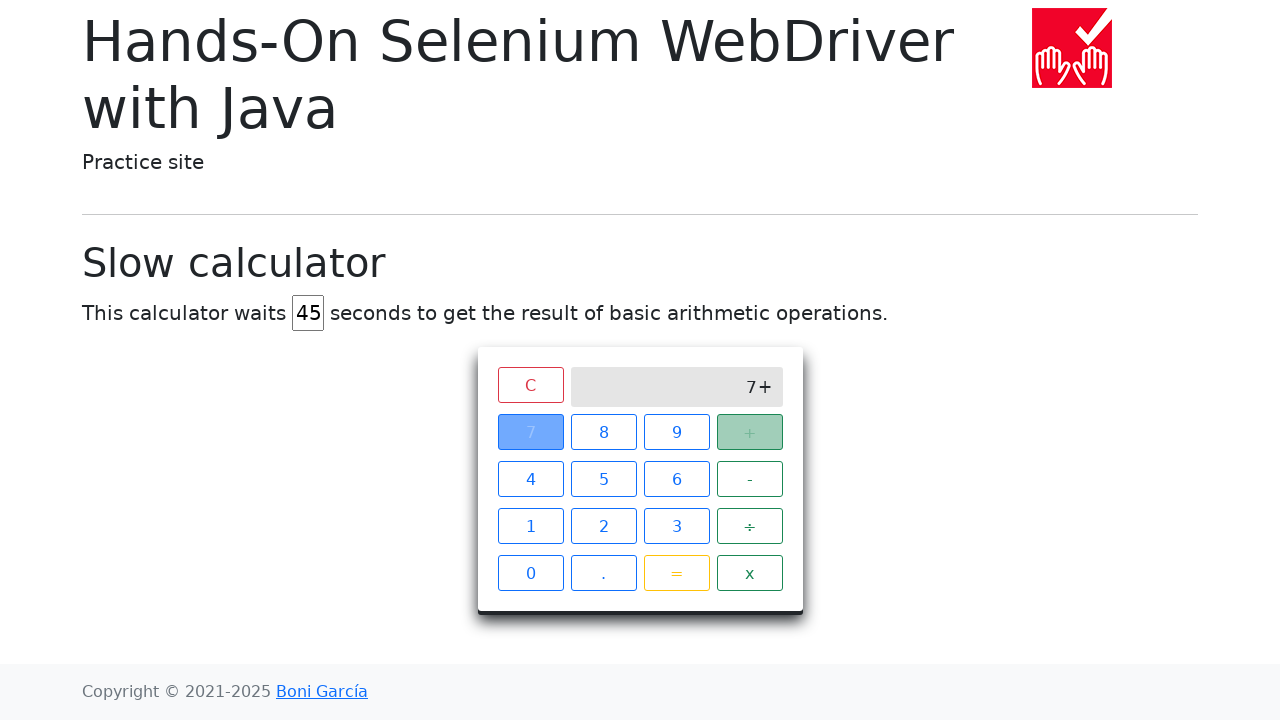

Clicked button 8 at (604, 432) on xpath=//span[text()='8']
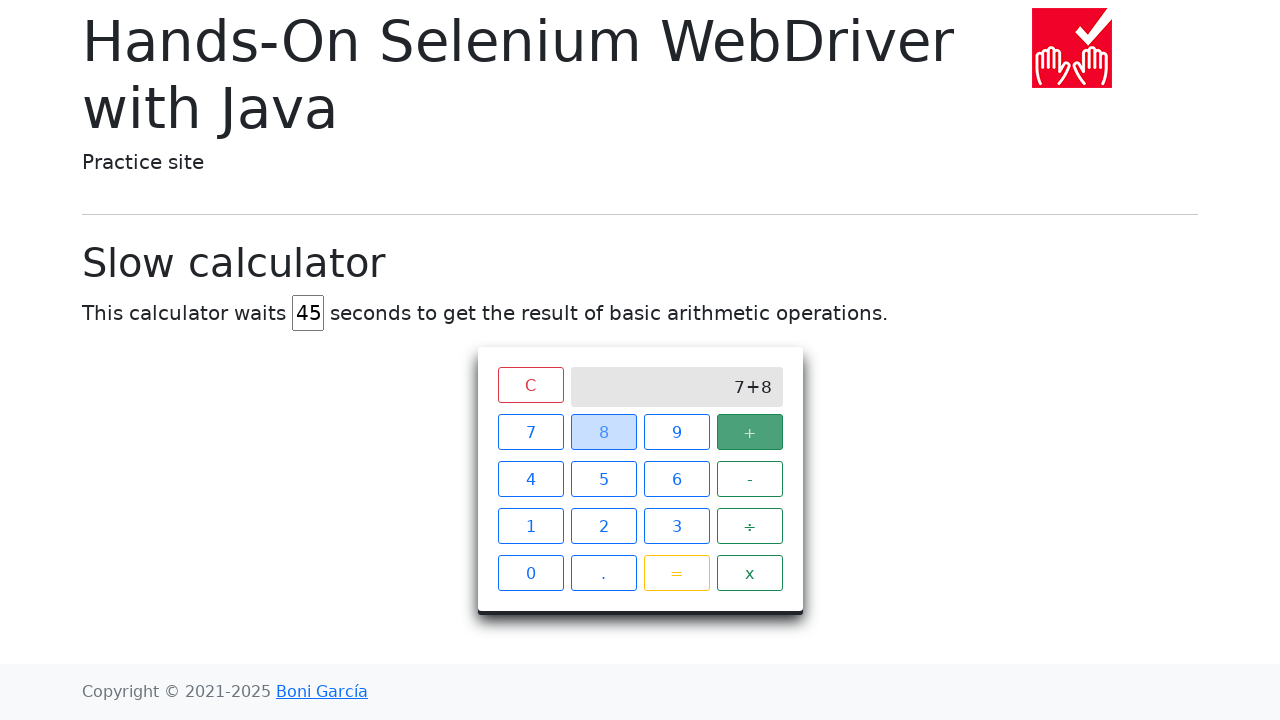

Clicked button = to calculate result at (676, 573) on xpath=//span[text()='=']
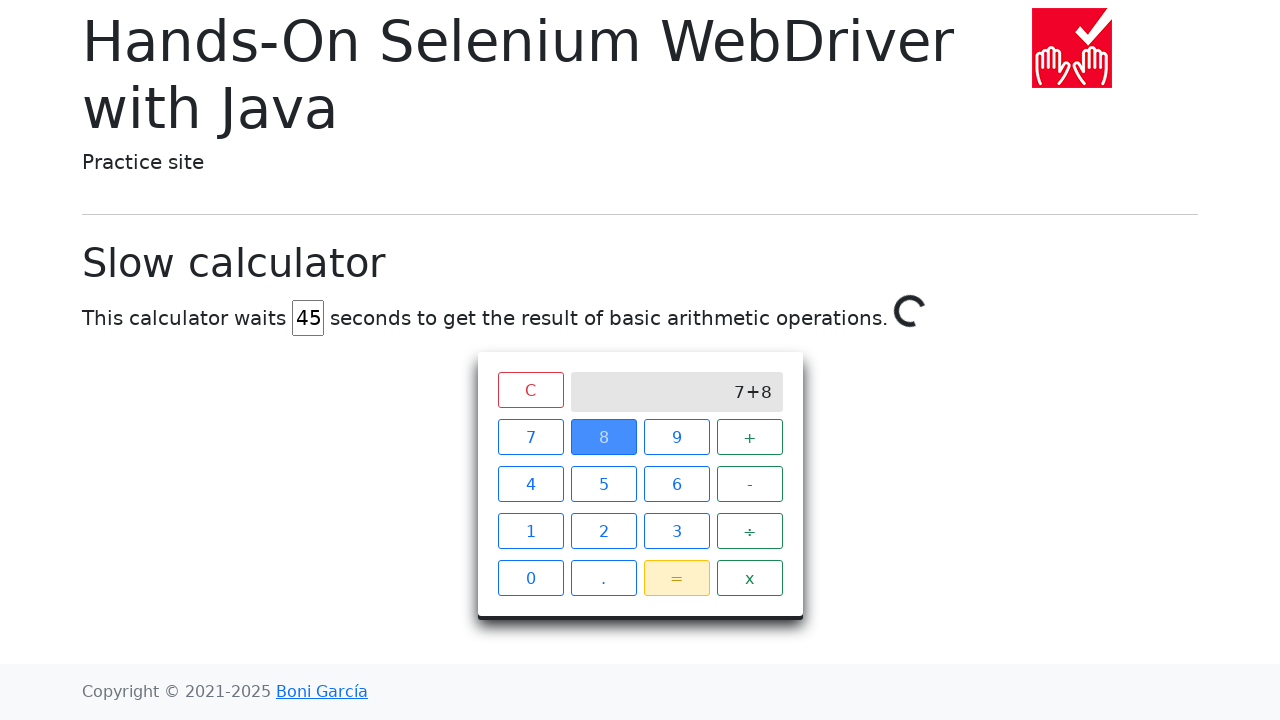

Calculator result 15 appeared on screen after 45-second delay
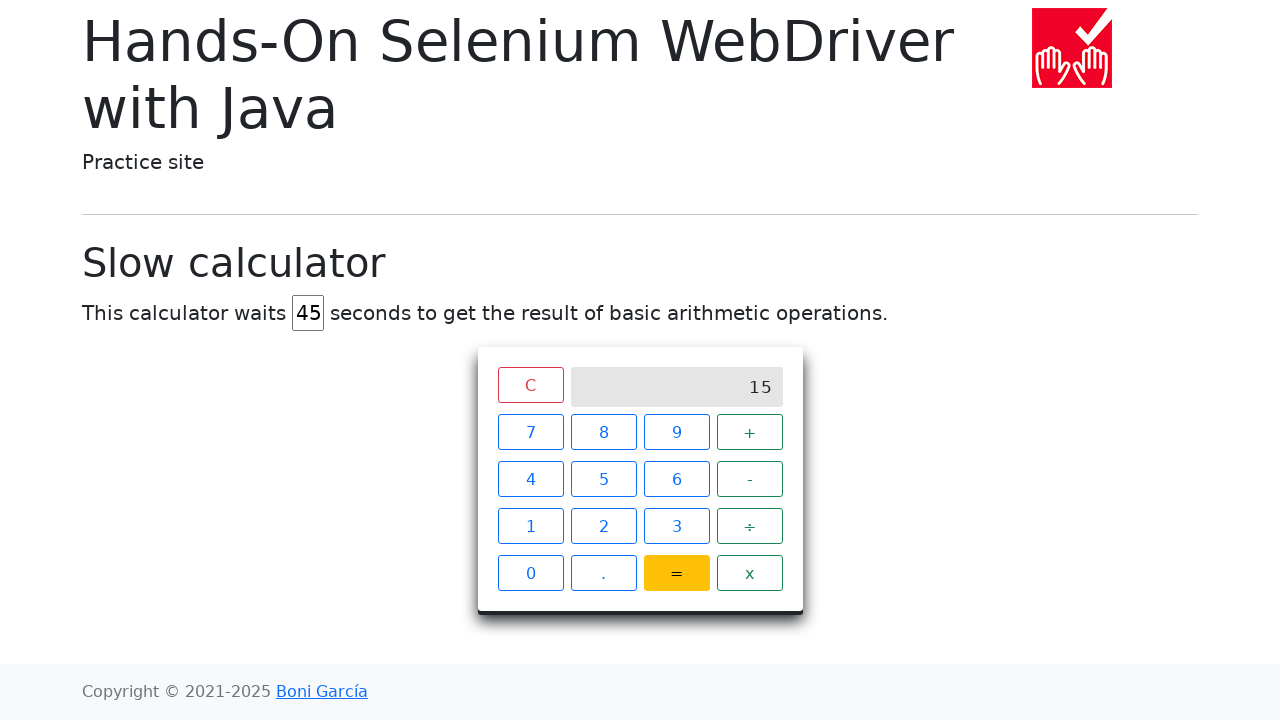

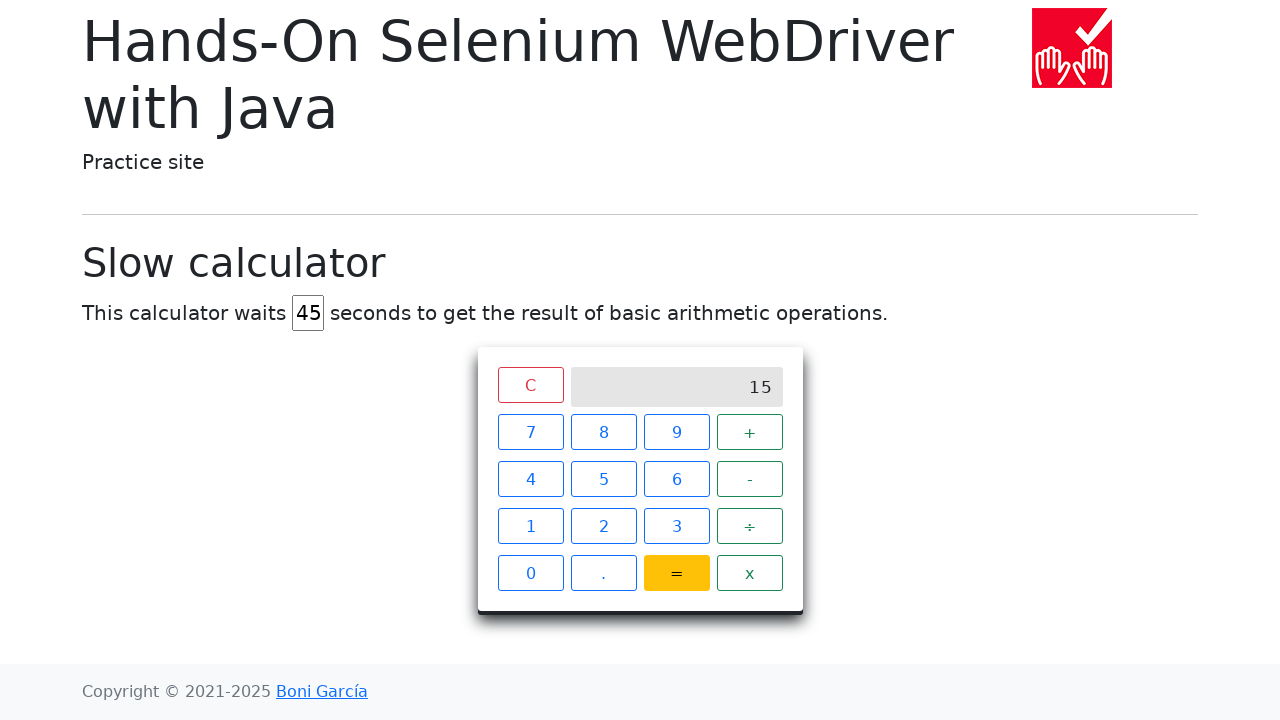